Tests JavaScript confirm dialog by clicking a button and accepting the confirmation

Starting URL: https://www.w3schools.com/js/tryit.asp?filename=tryjs_confirm

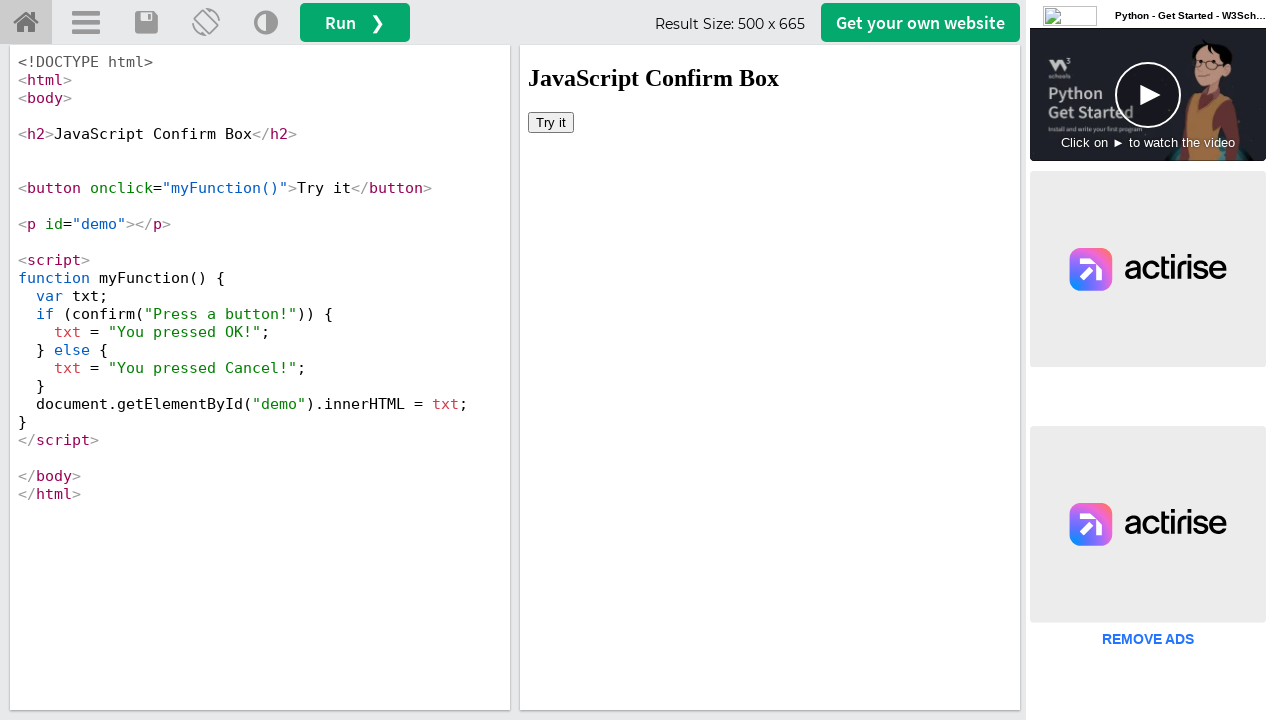

Located iframe with ID 'iframeResult'
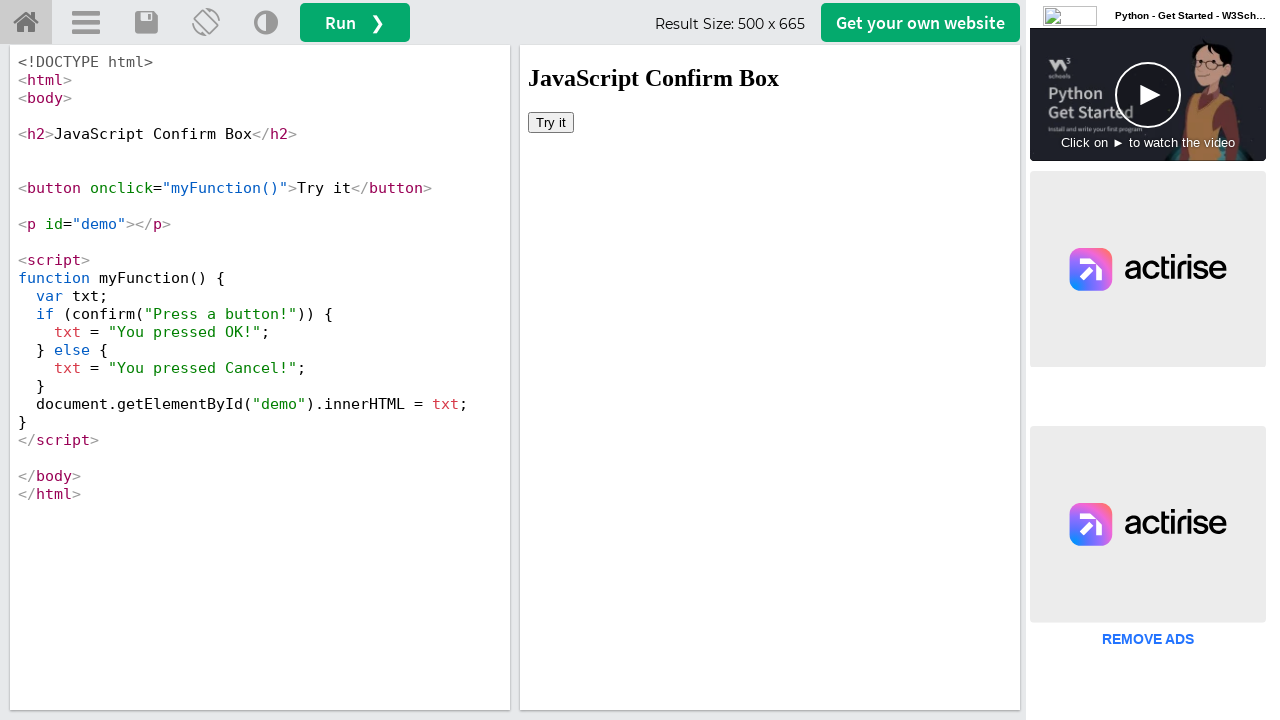

Clicked button to trigger JavaScript confirm dialog at (551, 122) on iframe#iframeResult >> nth=0 >> internal:control=enter-frame >> xpath=/html/body
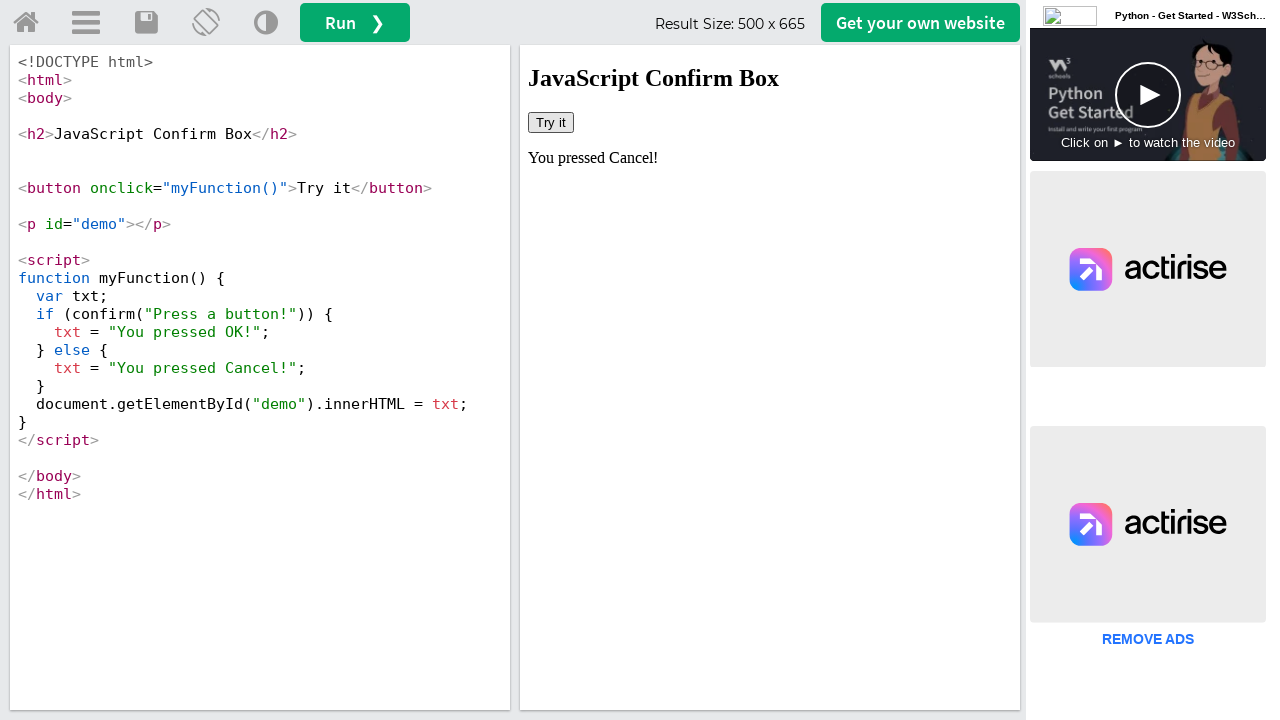

Accepted the JavaScript confirm dialog
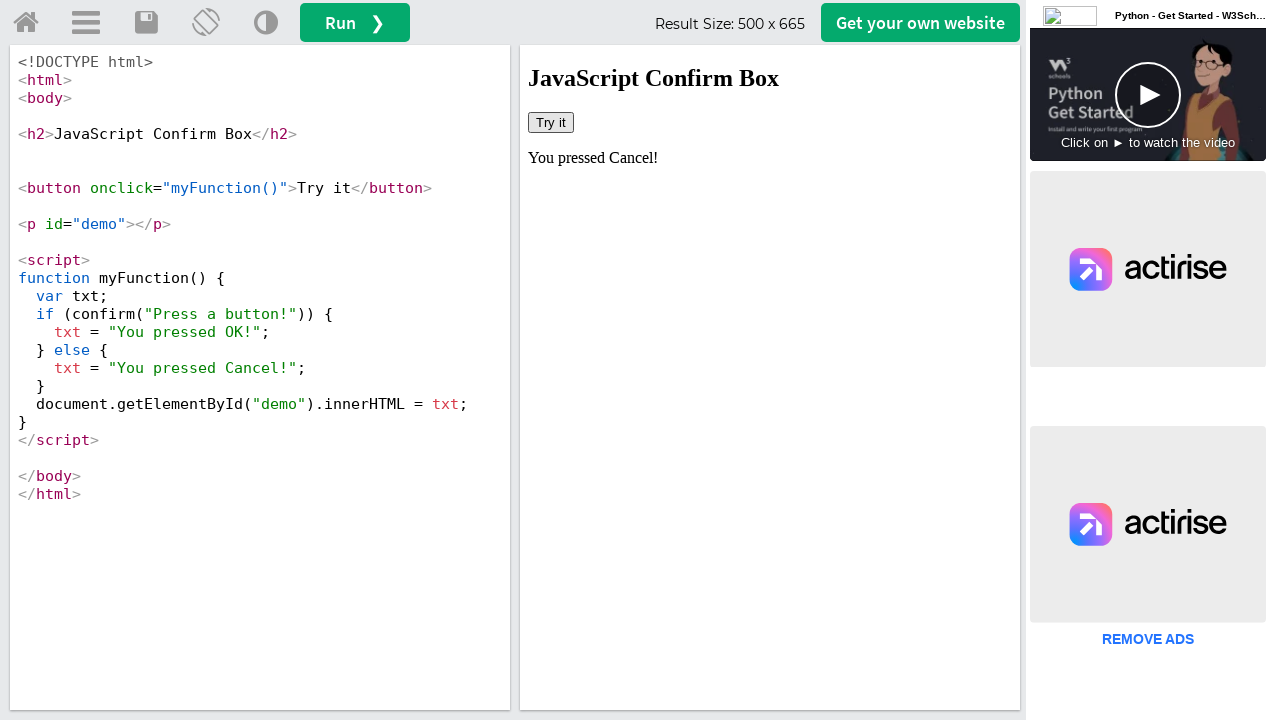

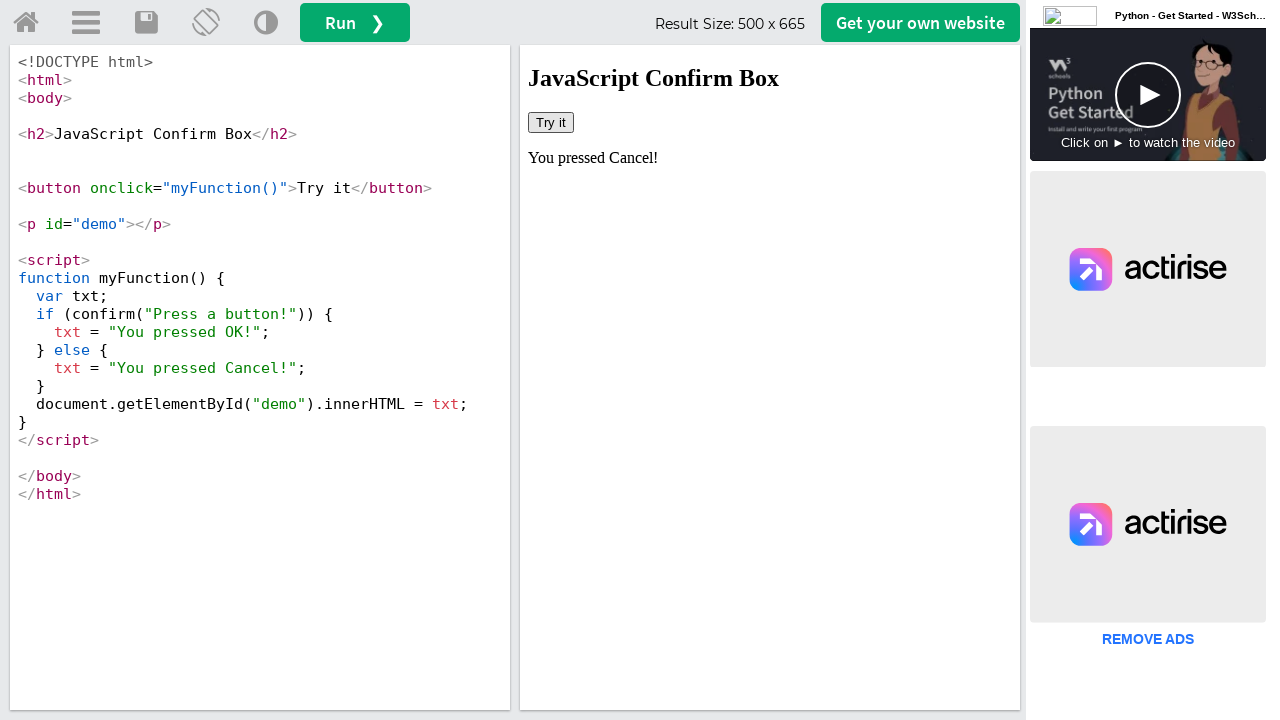